Tests confirm dialog by entering a name and dismissing the confirmation

Starting URL: https://codenboxautomationlab.com/practice/

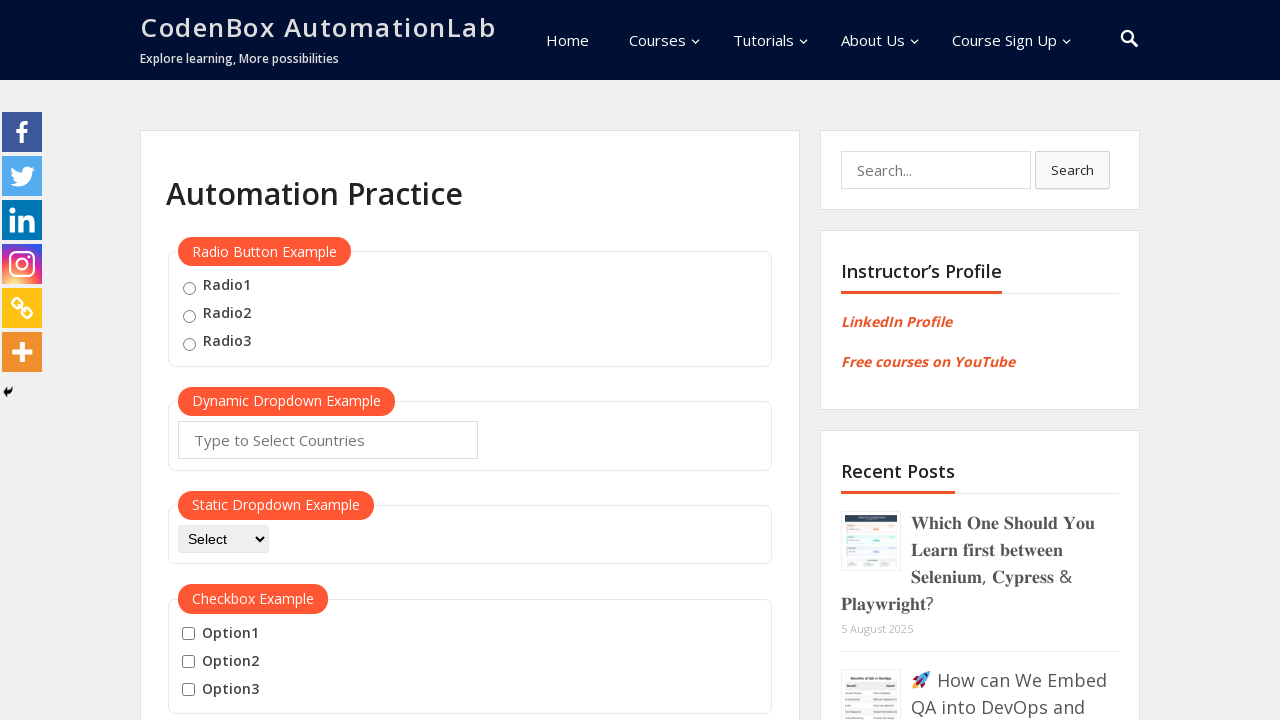

Filled name input field with 'Hala' on #name
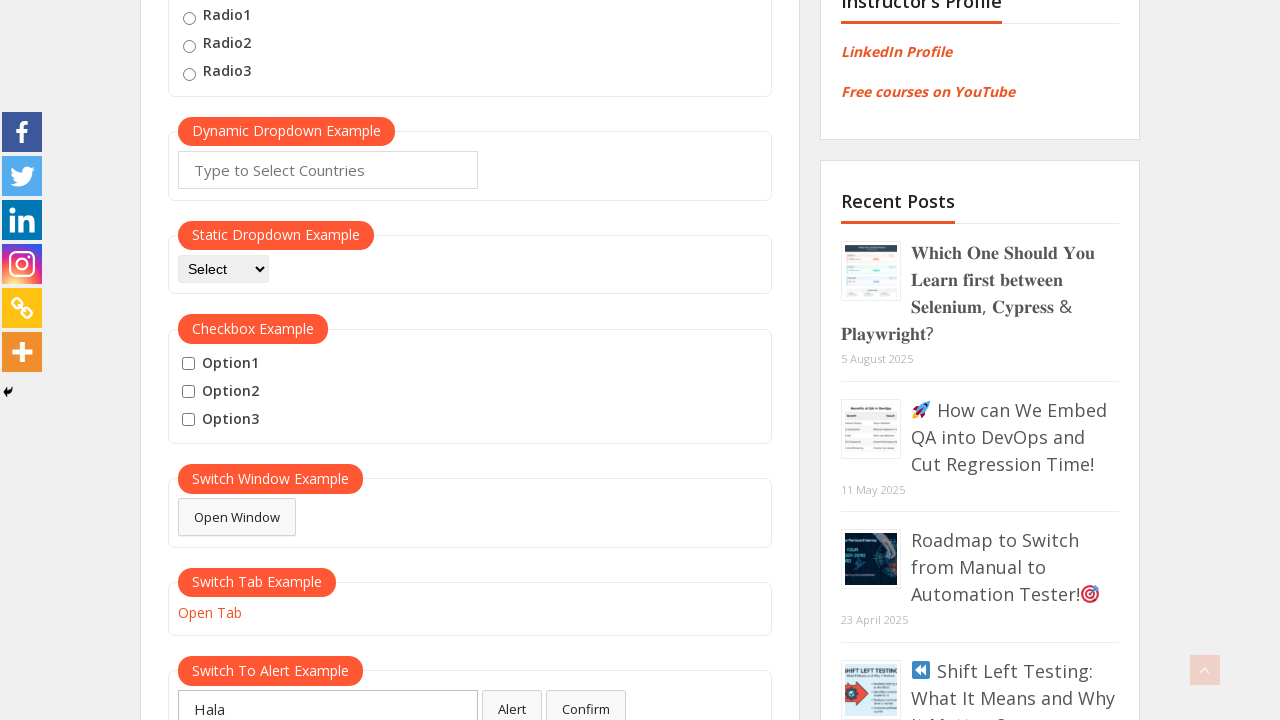

Set up dialog handler to dismiss confirmation
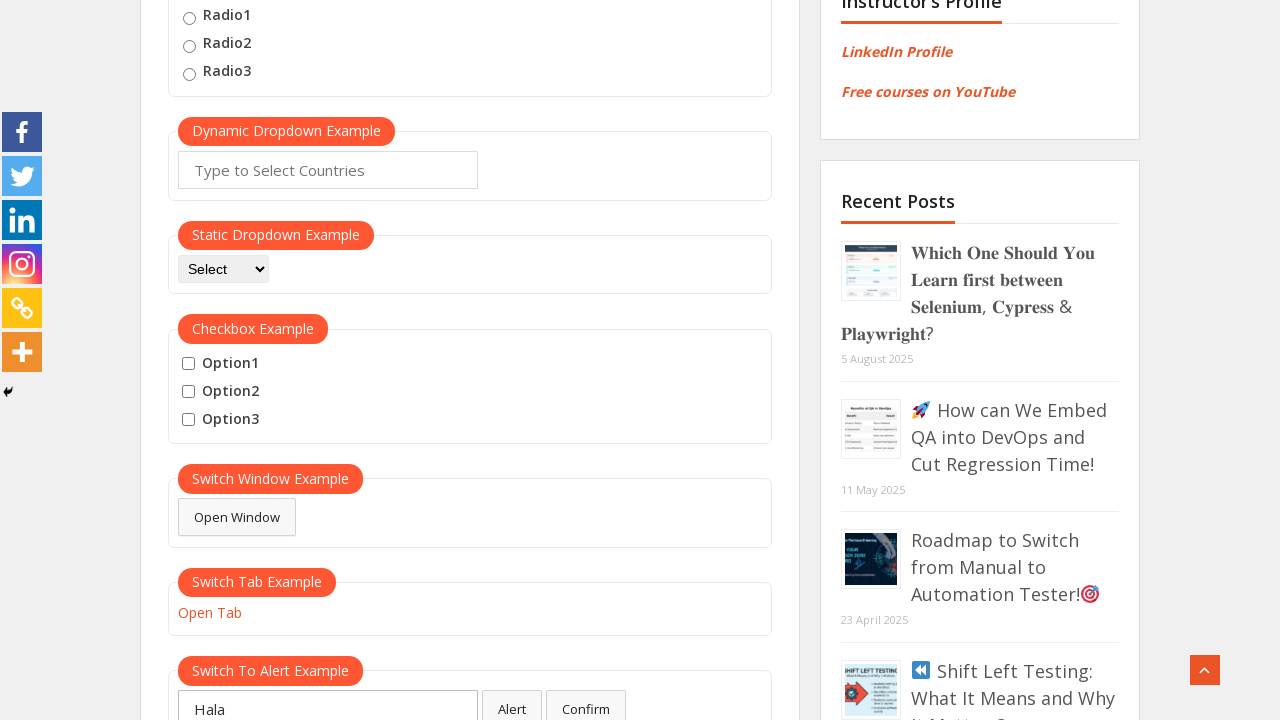

Clicked confirm button to trigger dialog at (586, 701) on #confirmbtn
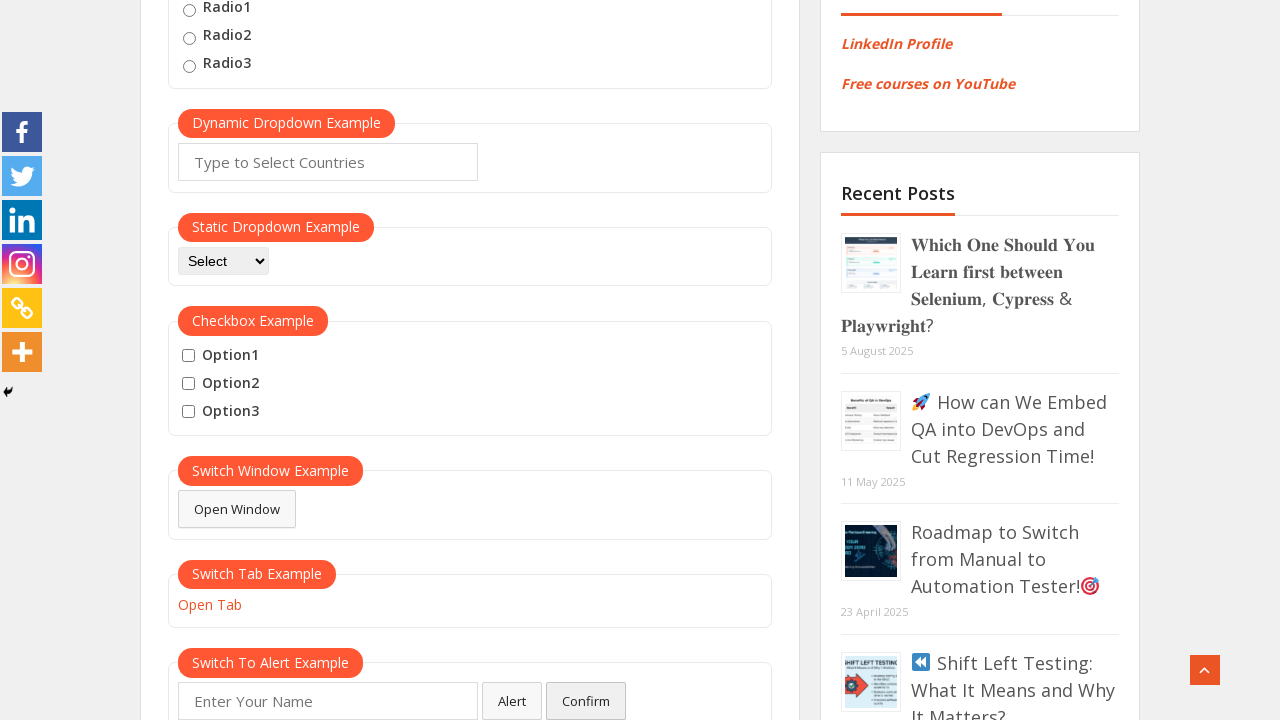

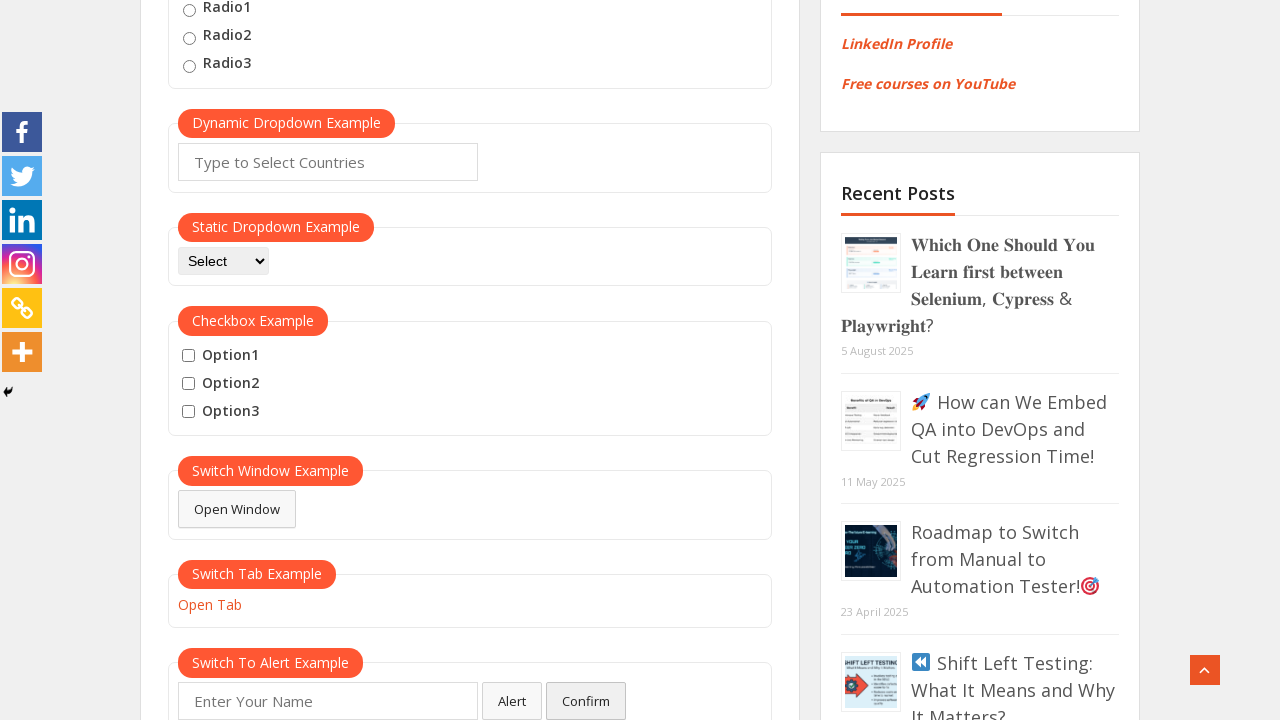